Tests browser notification functionality by clicking the "notify me" button on a notifications demo page and verifying the notification is triggered.

Starting URL: https://bonigarcia.dev/selenium-webdriver-java/notifications.html

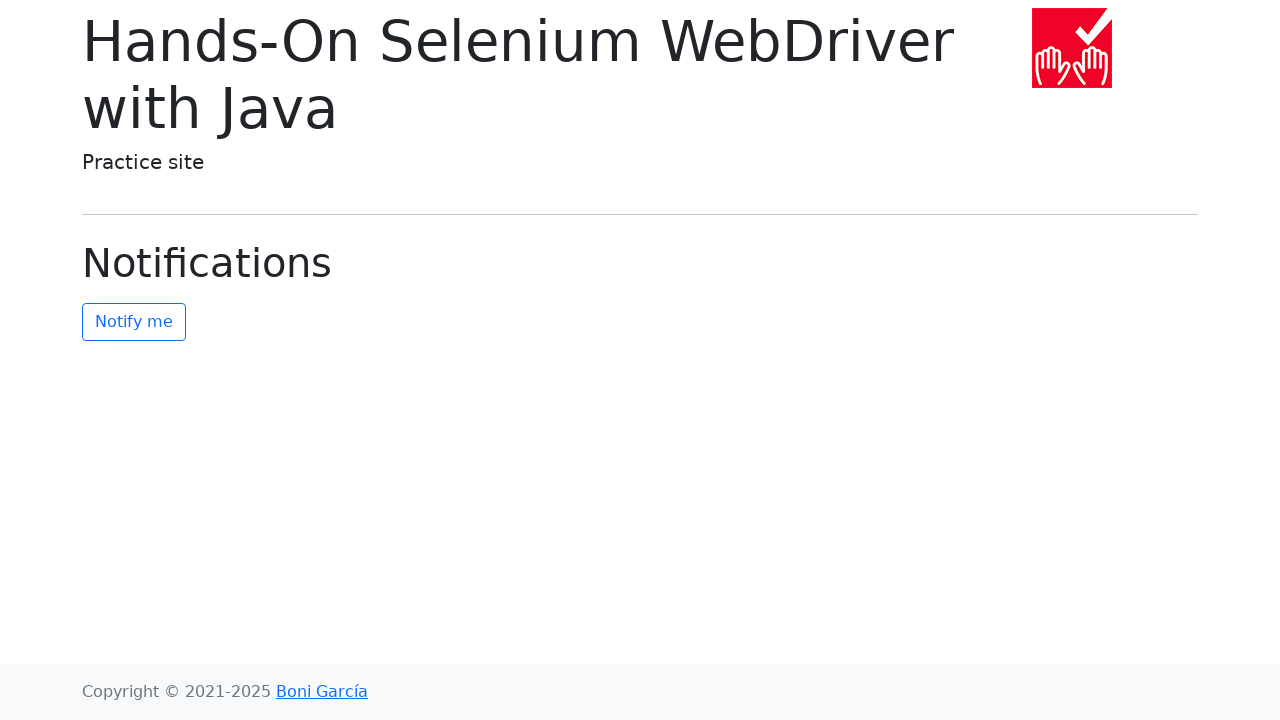

Granted browser notification permissions
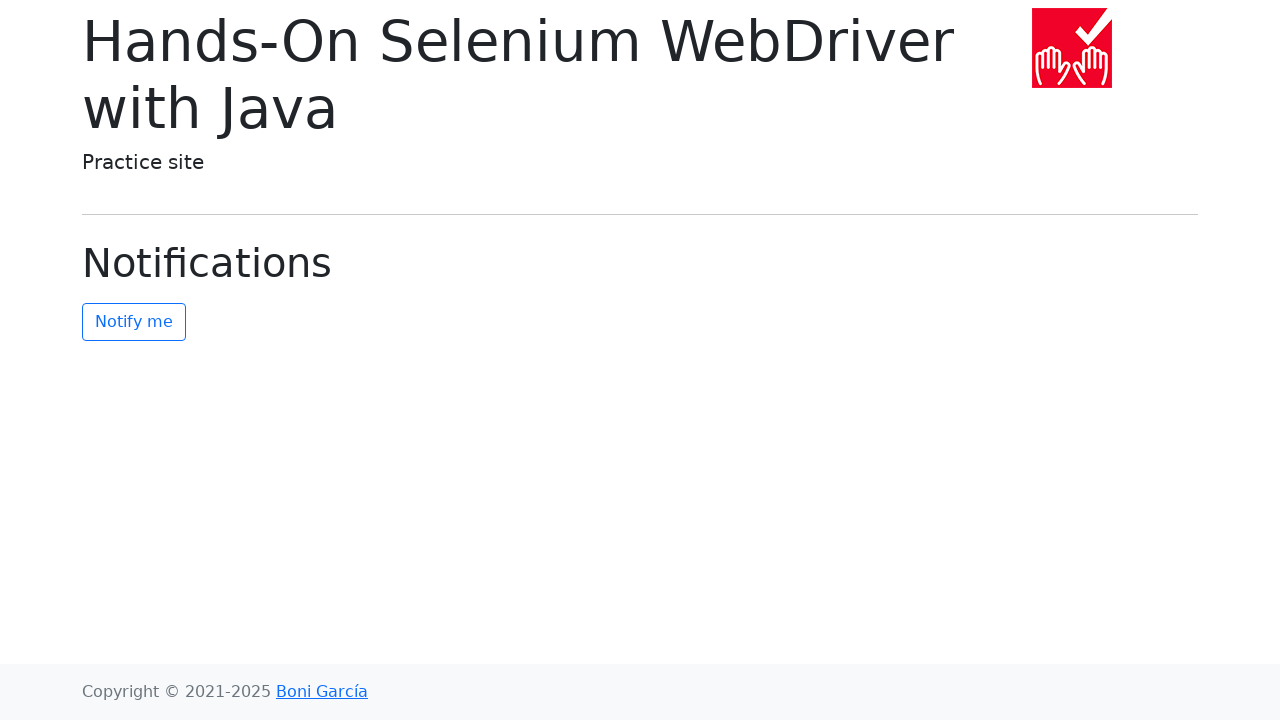

Clicked 'notify me' button to trigger notification at (134, 322) on #notify-me
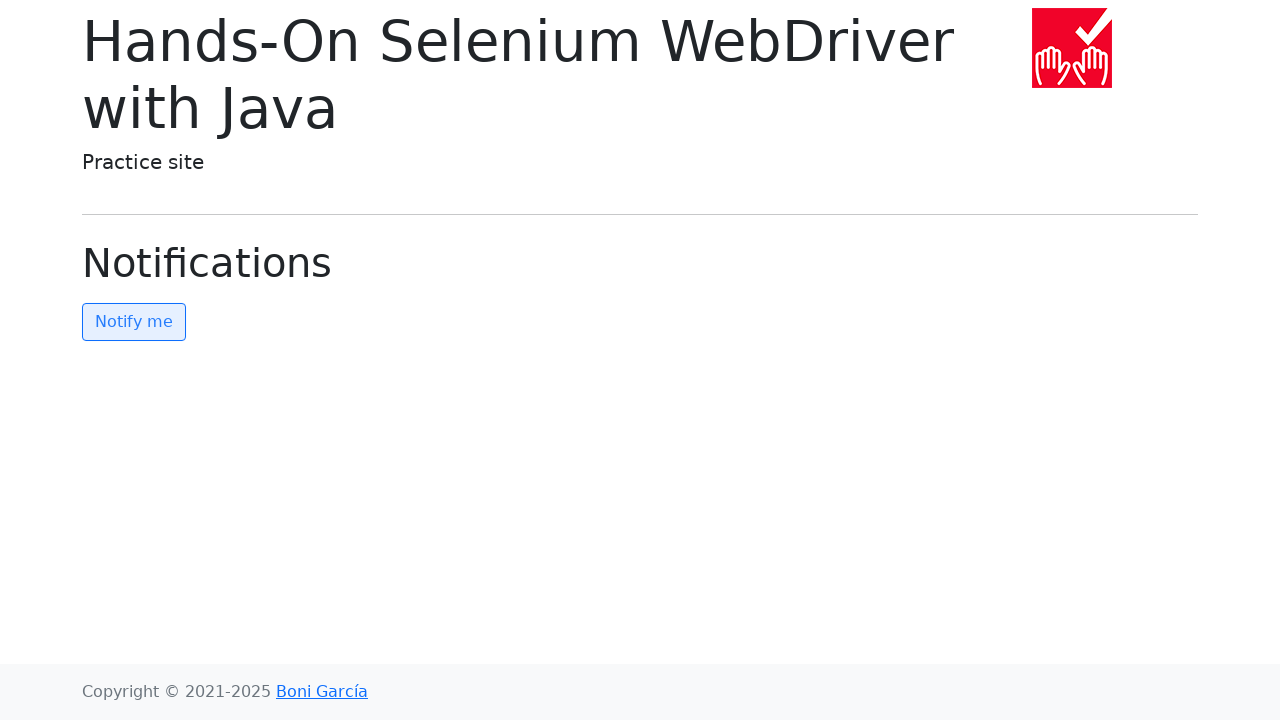

Waited for notification to be triggered
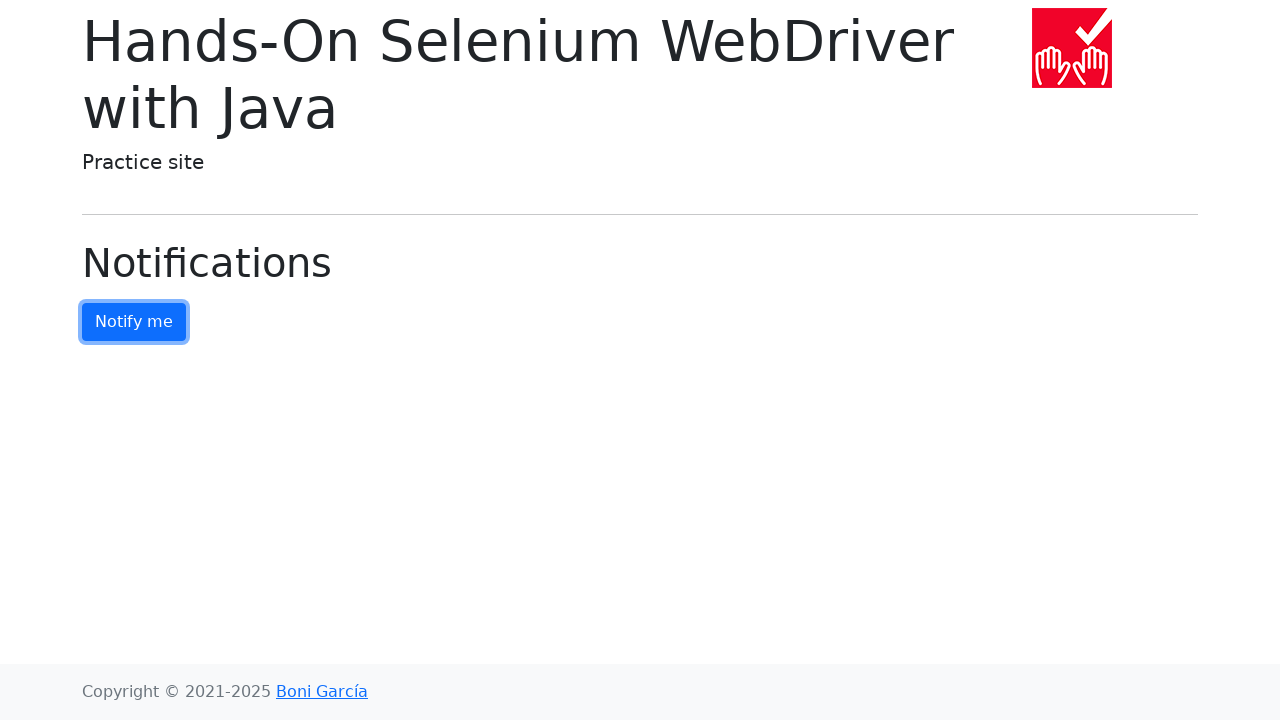

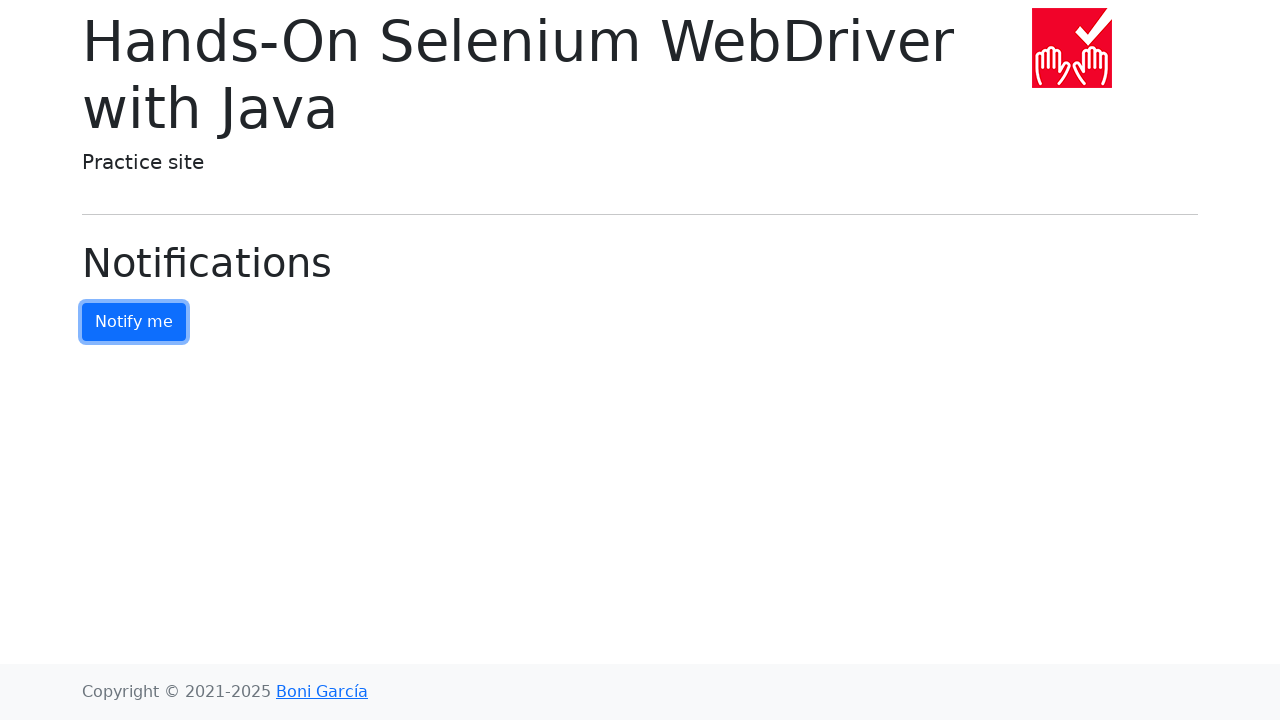